Tests a user registration form on a demo application by filling in name, email, and password fields, then clicking the Register button.

Starting URL: https://demoapps.qspiders.com/ui?scenario=1

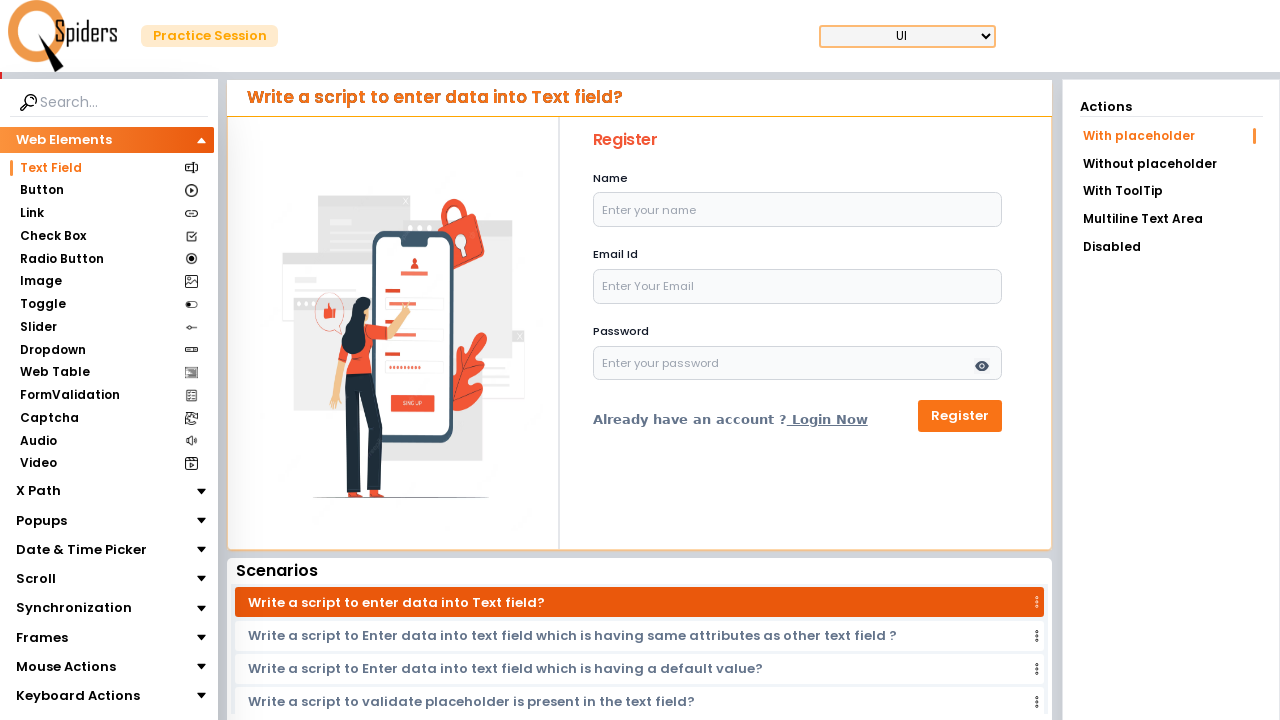

Filled name field with 'Hanif' on input[name='name']
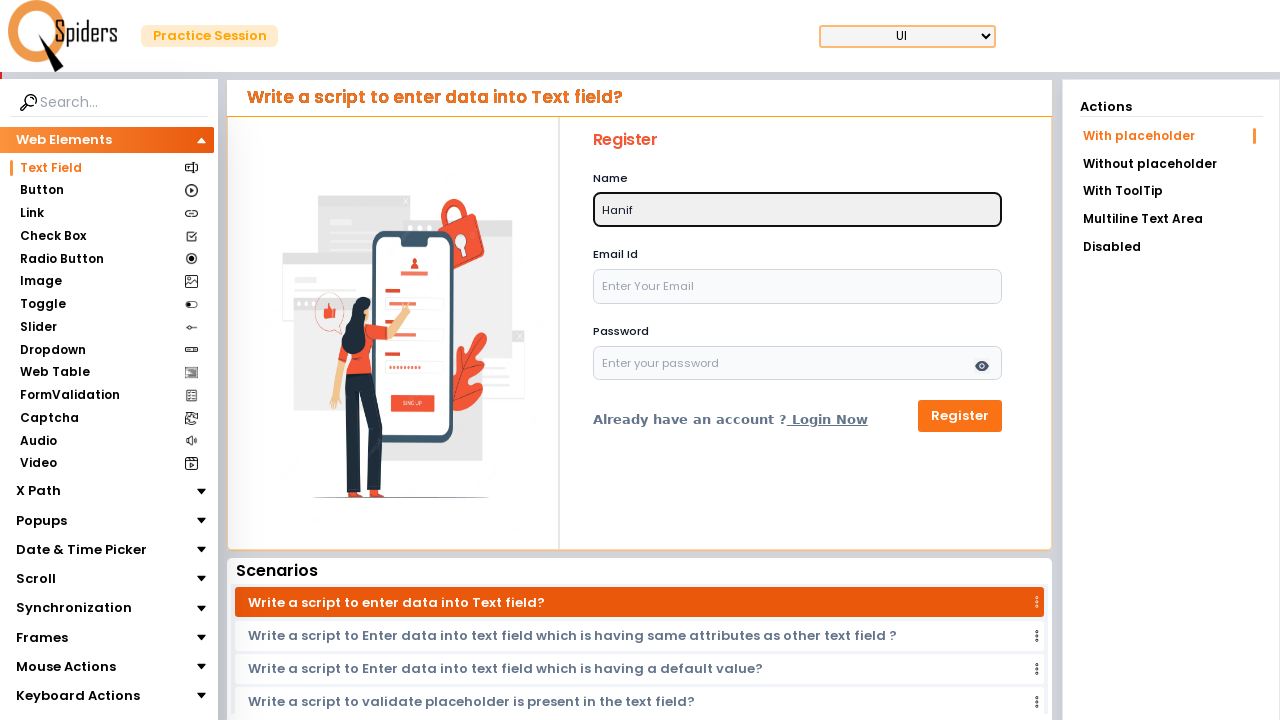

Filled email field with 'hanif@gmail.com' on input[name='email']
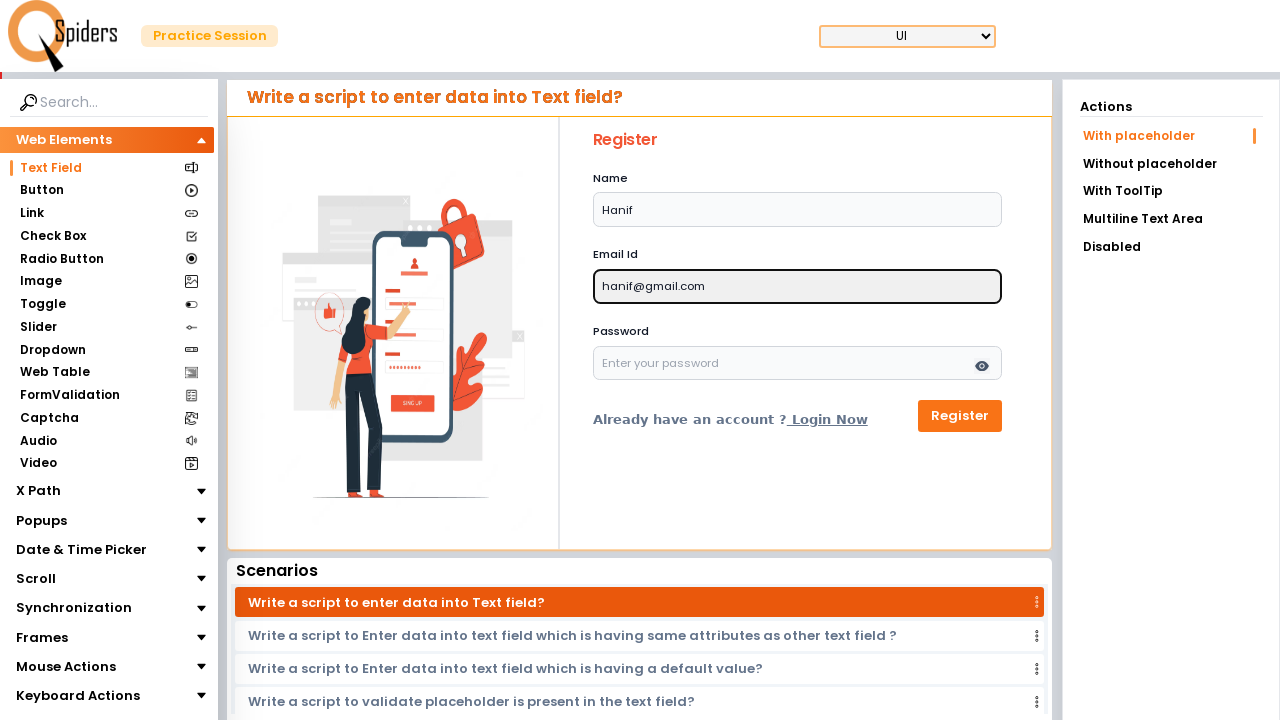

Filled password field with 'Password@123' on input[name='password']
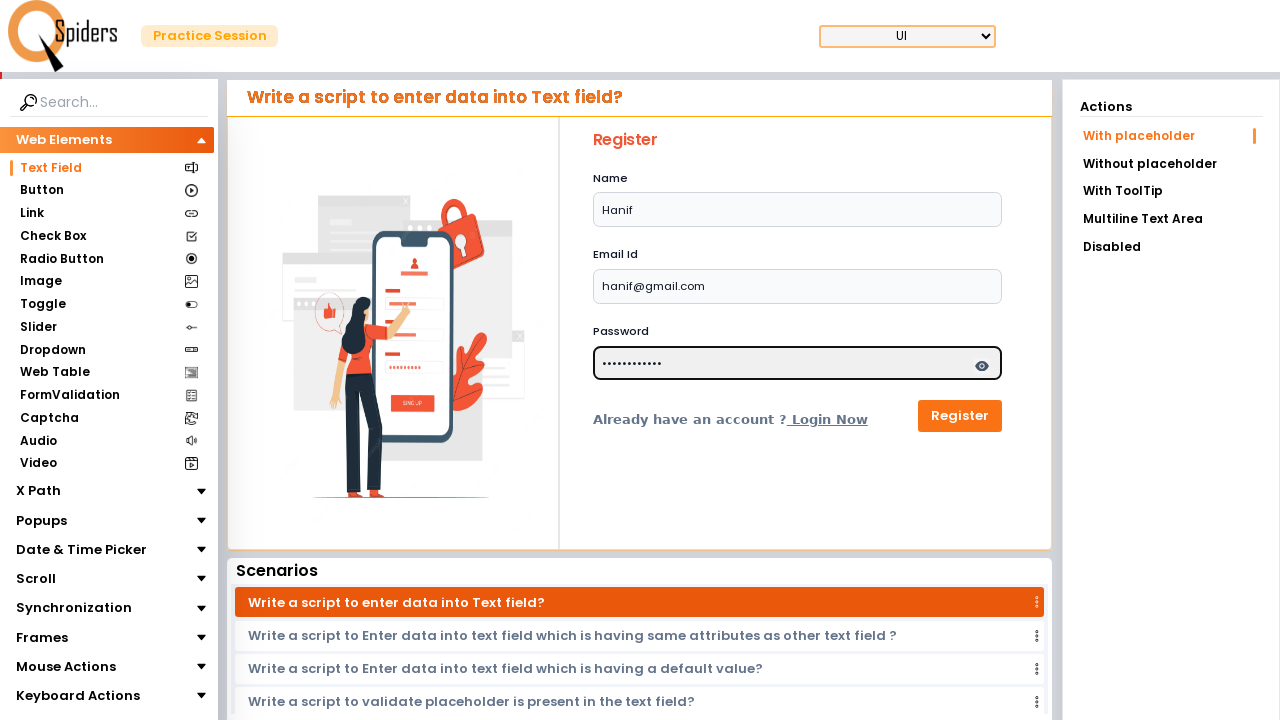

Clicked Register button to submit form at (960, 416) on xpath=//button[text()='Register']
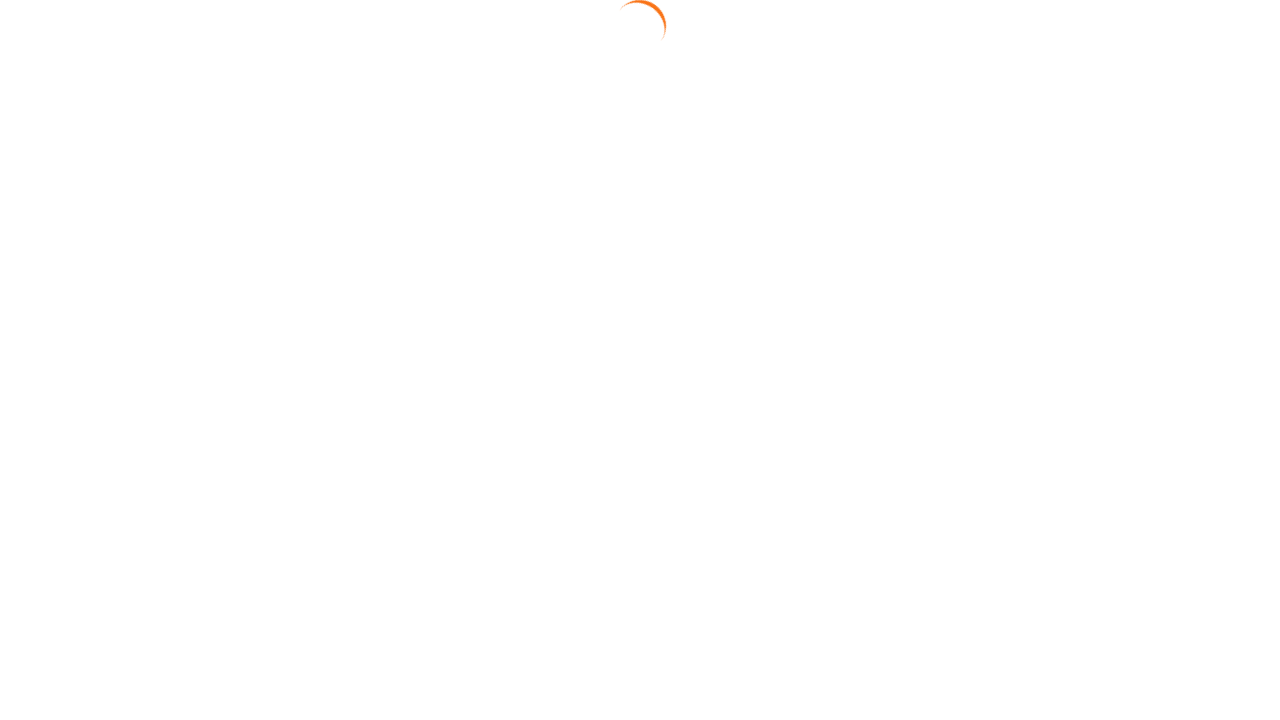

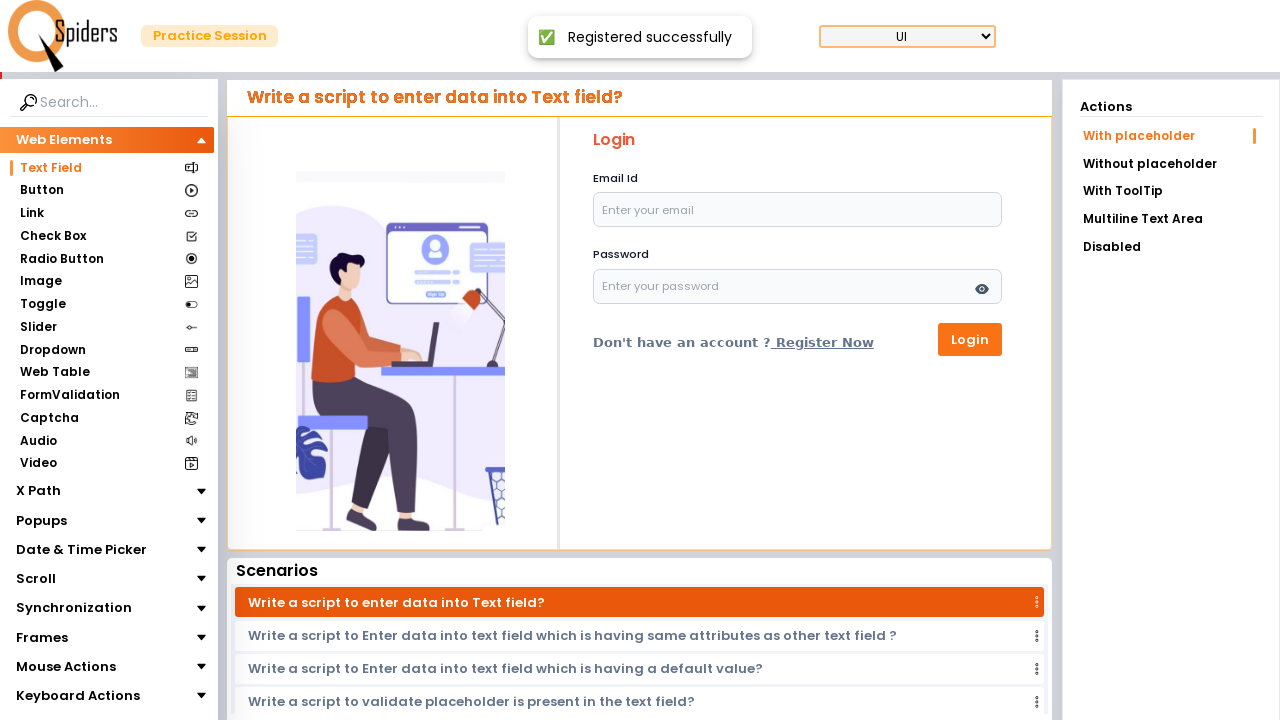